Tests date picker functionality by setting a date value using JavaScript execution on a demo automation testing site.

Starting URL: http://demo.automationtesting.in/Datepicker.html

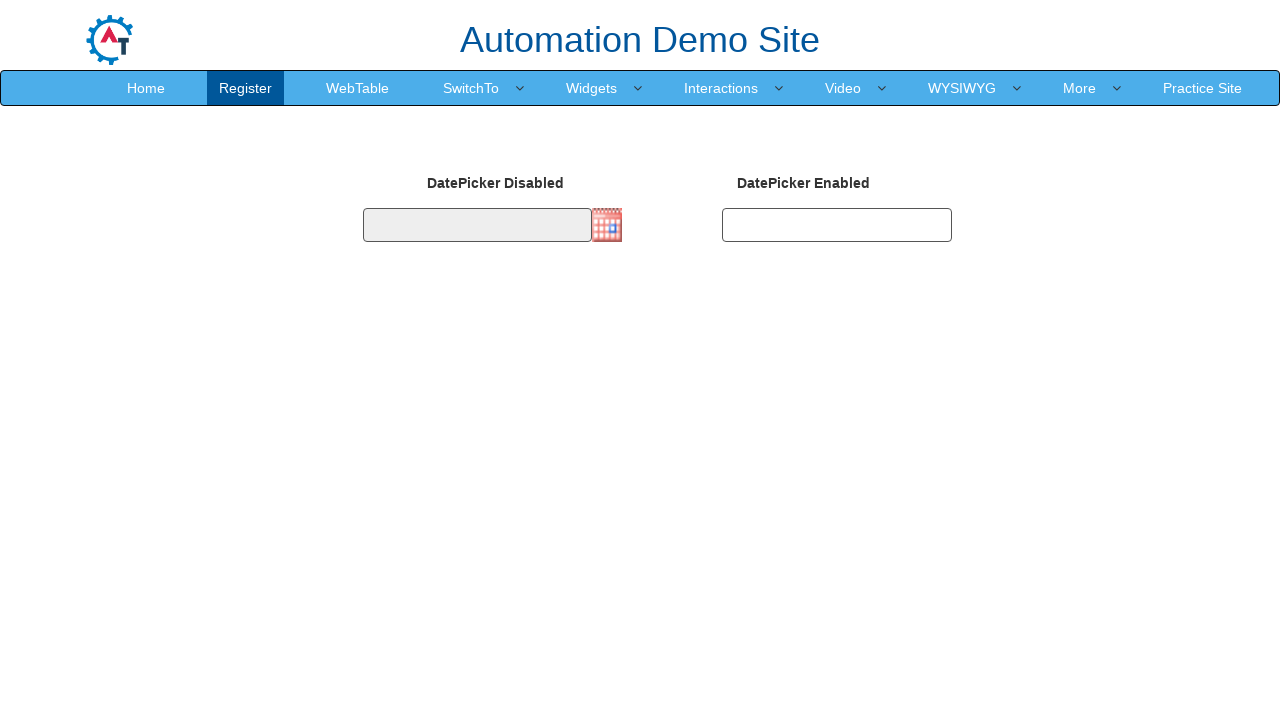

Set date value to 29/08/2021 in datepicker2 using JavaScript execution
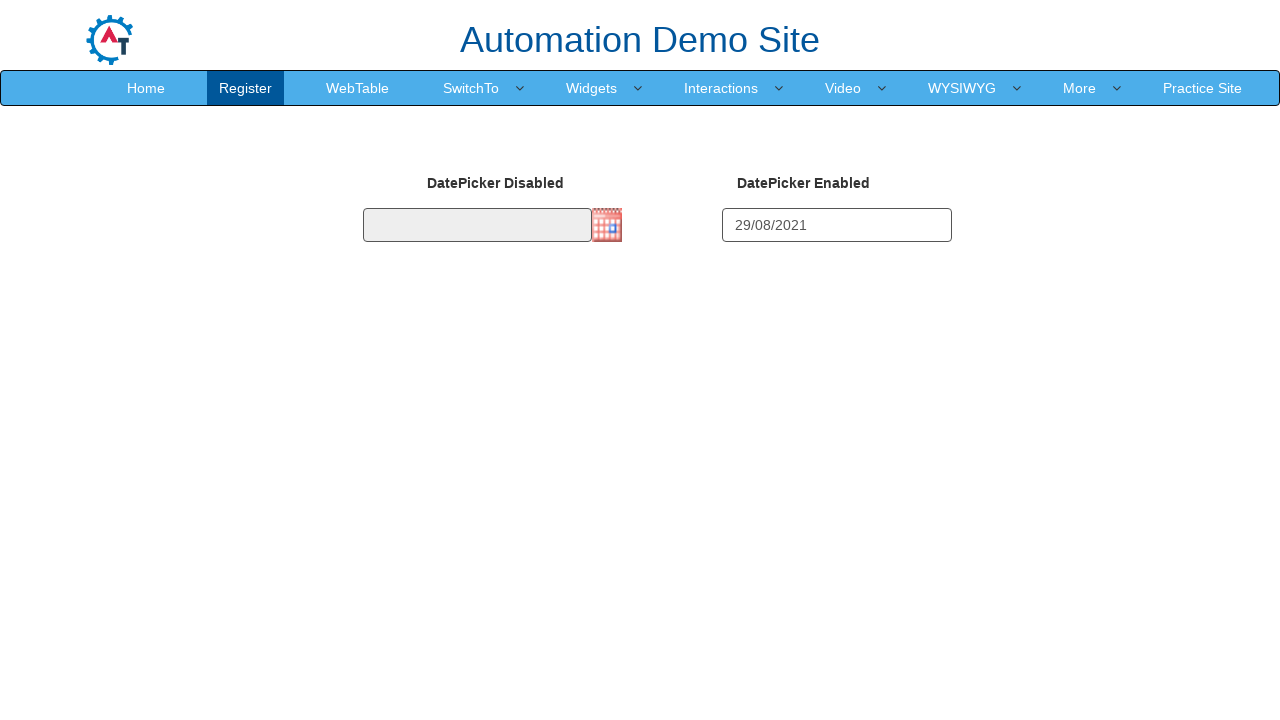

Verified date was successfully set to 29/08/2021 in datepicker2
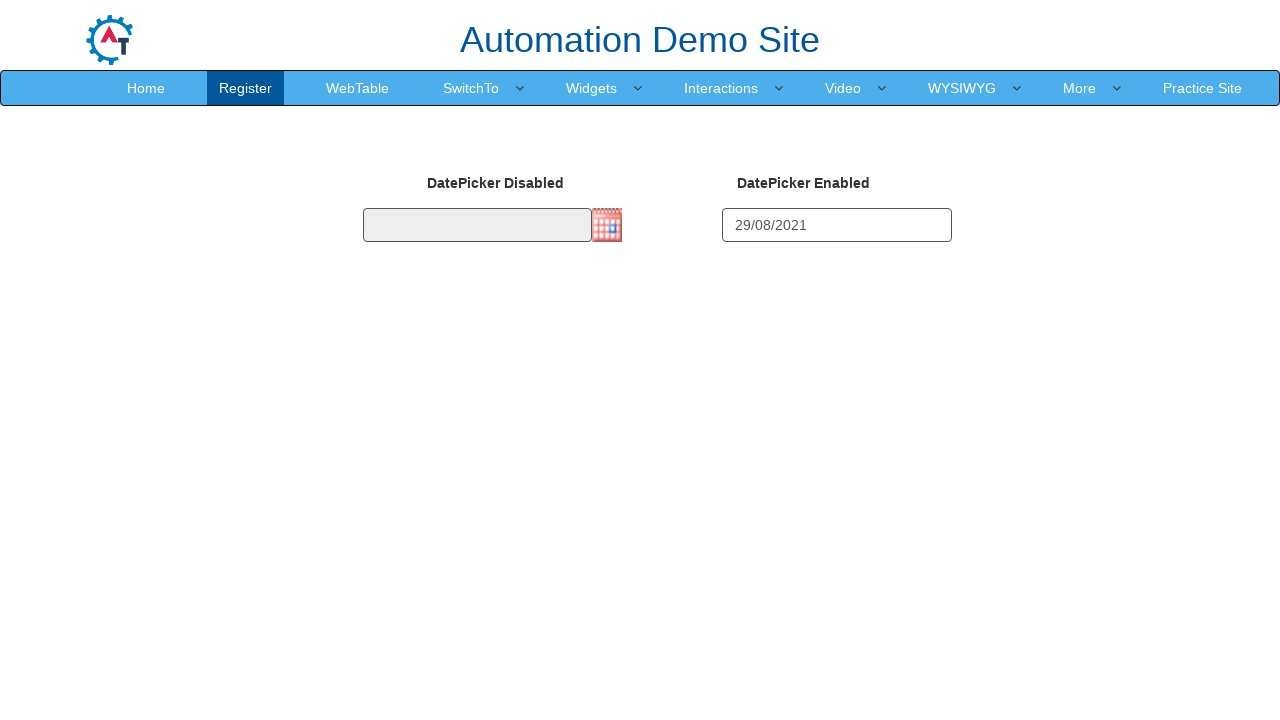

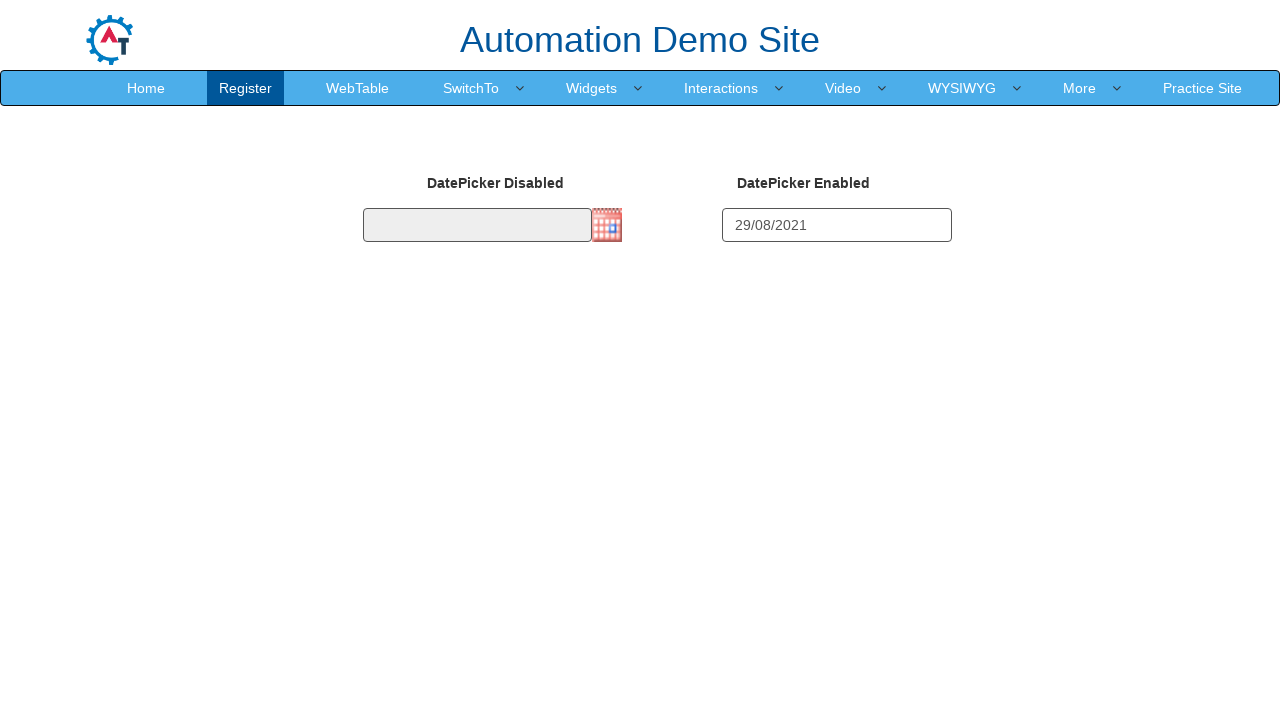